Navigates to Wisequarter homepage and verifies the page loads by checking the title

Starting URL: https://www.wisequarter.com

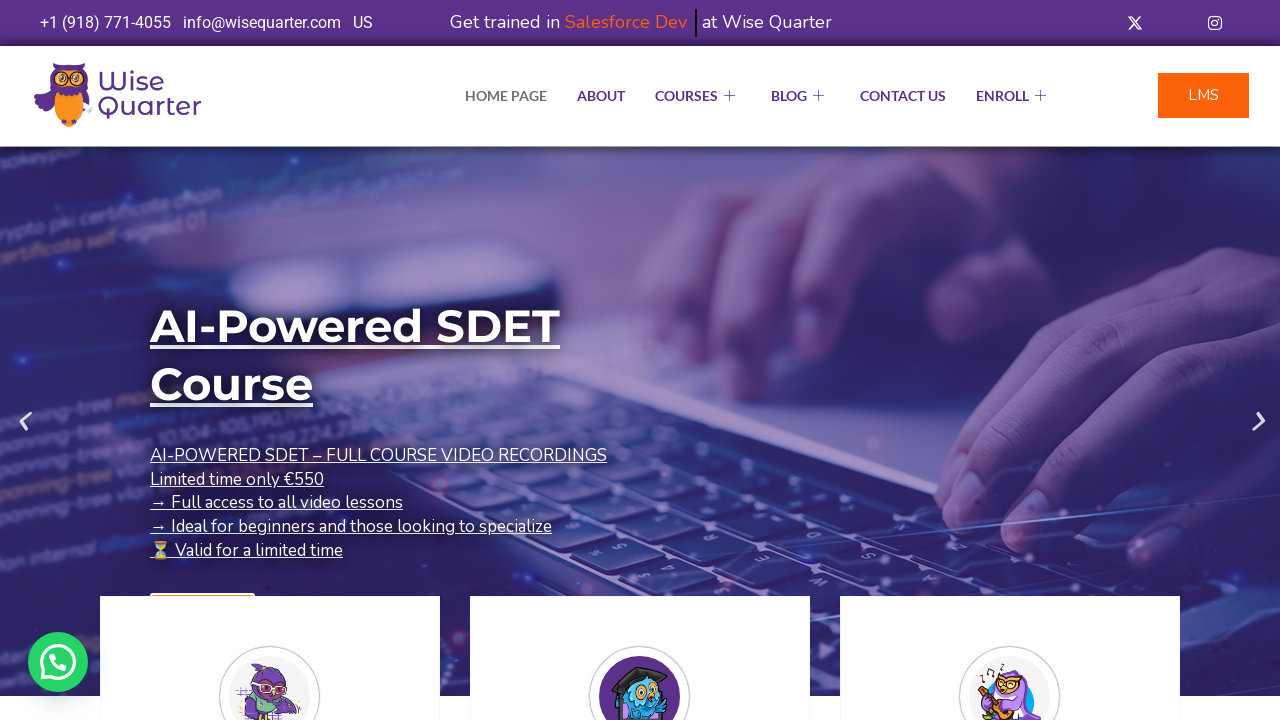

Navigated to Wisequarter homepage
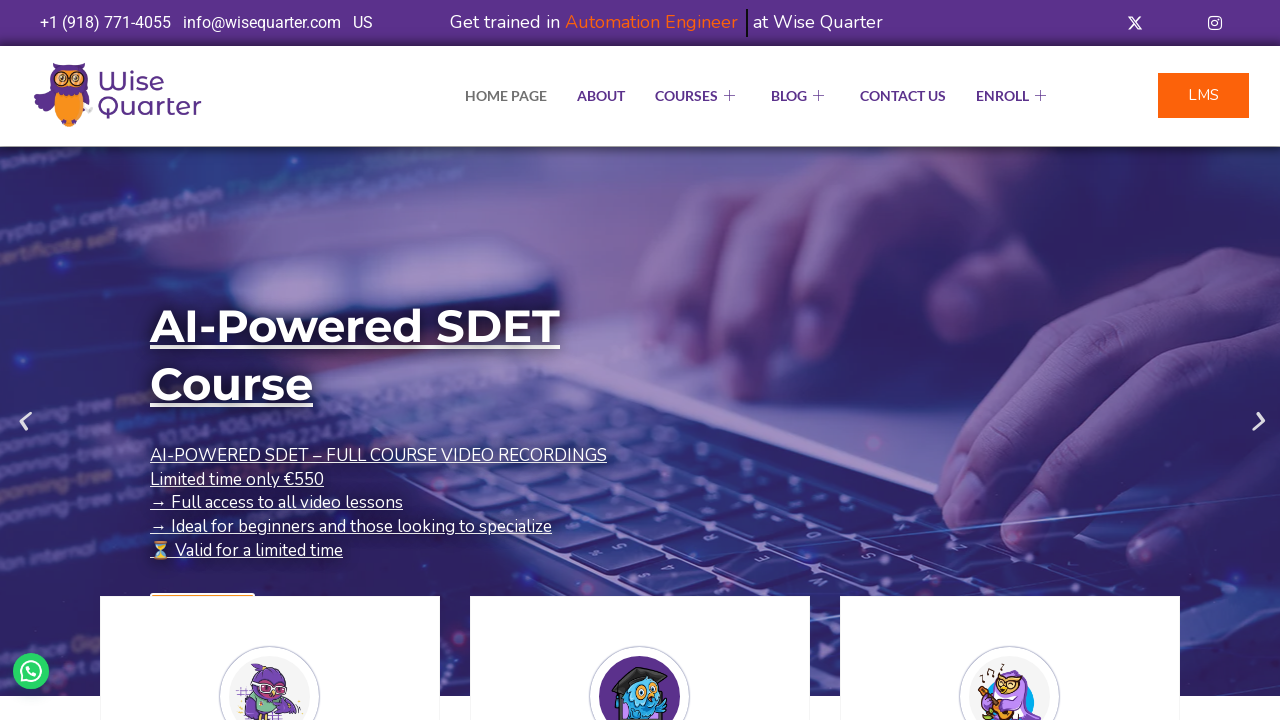

Waited for page to fully load (networkidle)
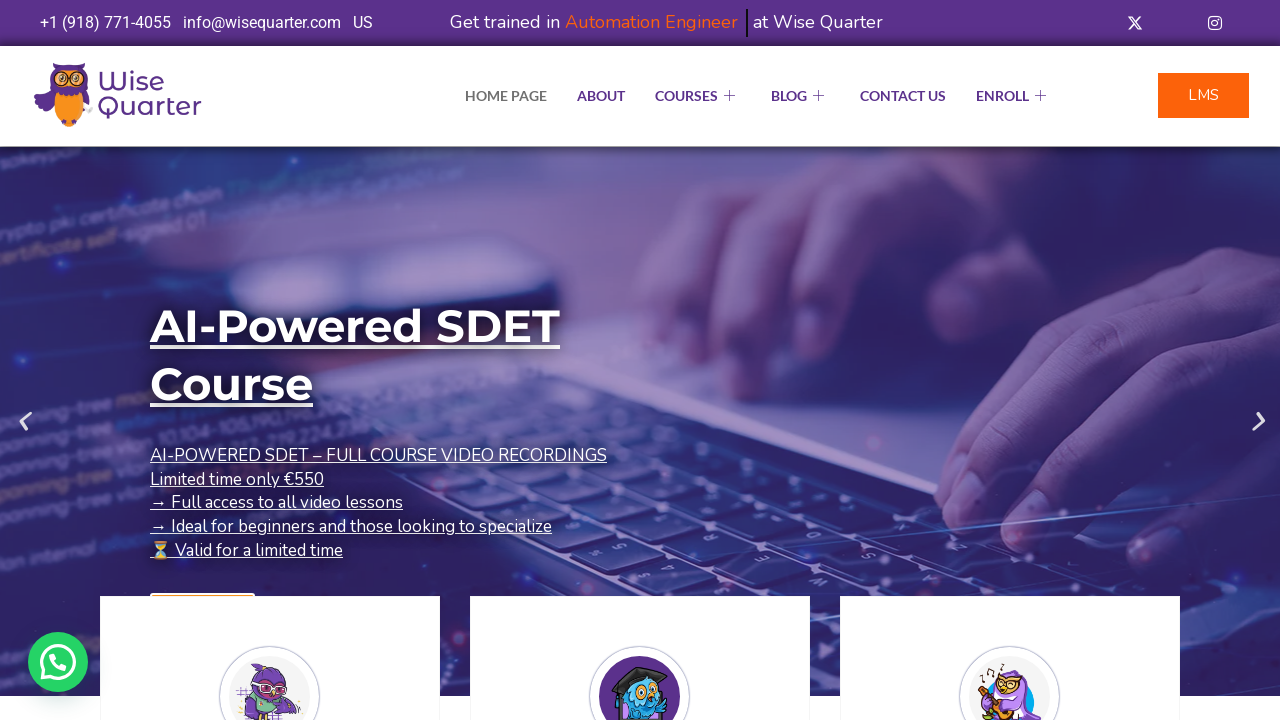

Retrieved page title: IT Bootcamp Courses, Online Classes - Wise Quarter Course
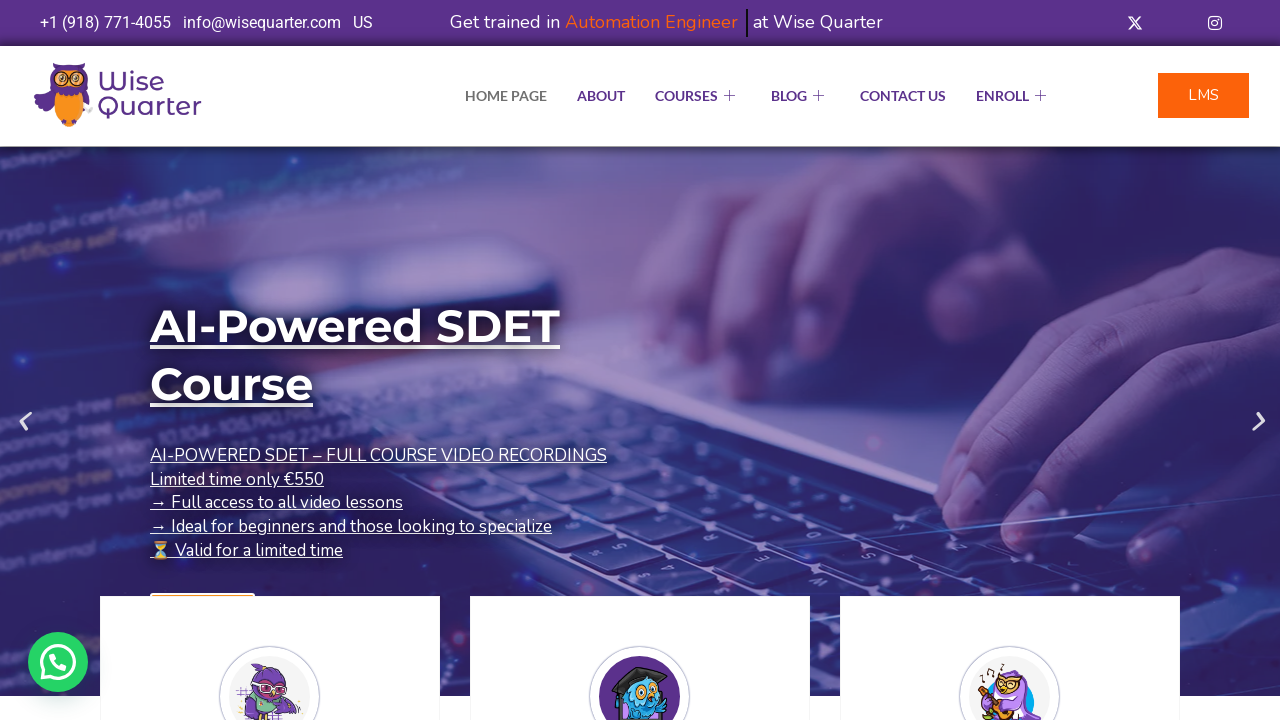

Printed page title to console
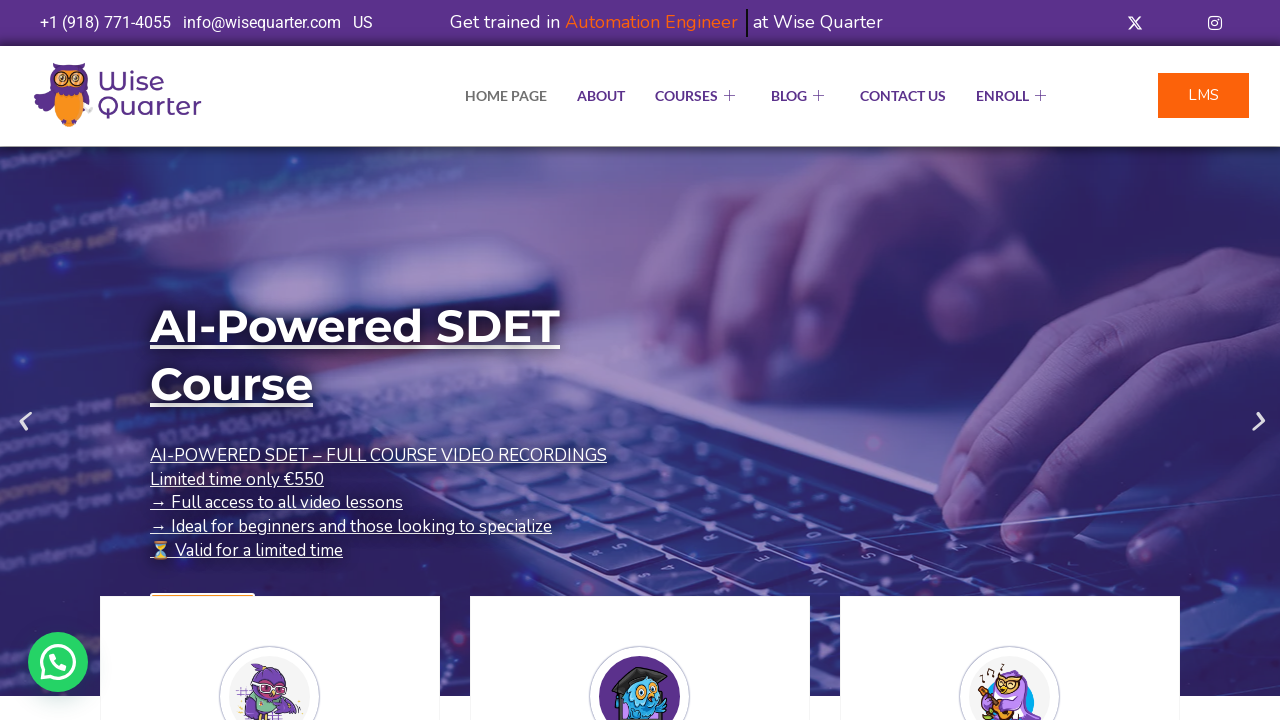

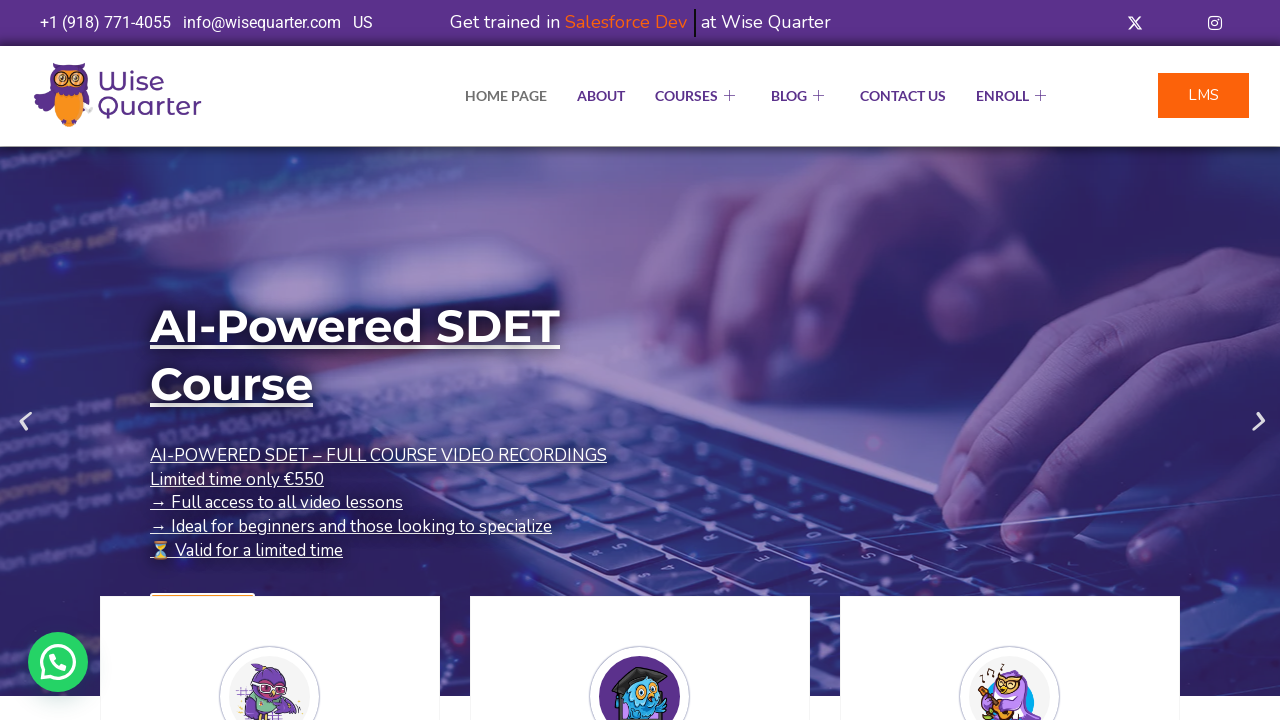